Tests the Play Now button click functionality, expecting it to open a new tab navigating to the play subdomain.

Starting URL: https://rebet.app

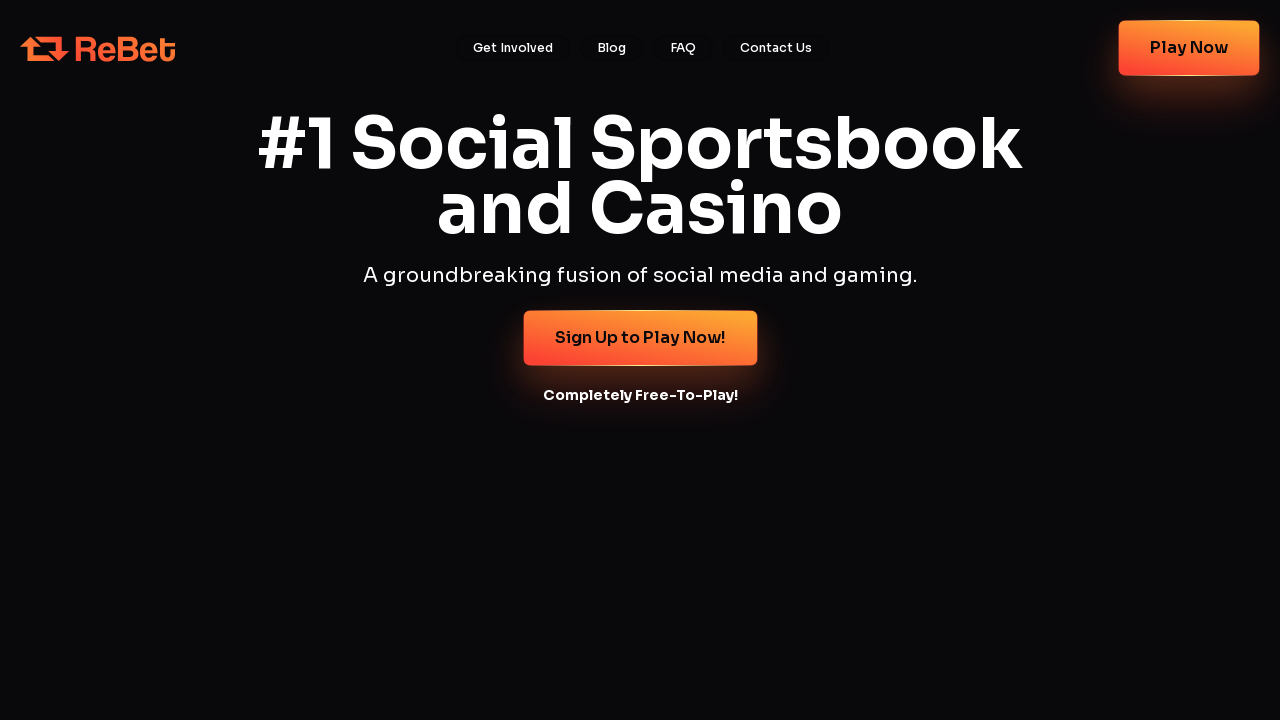

Located the Play Now button
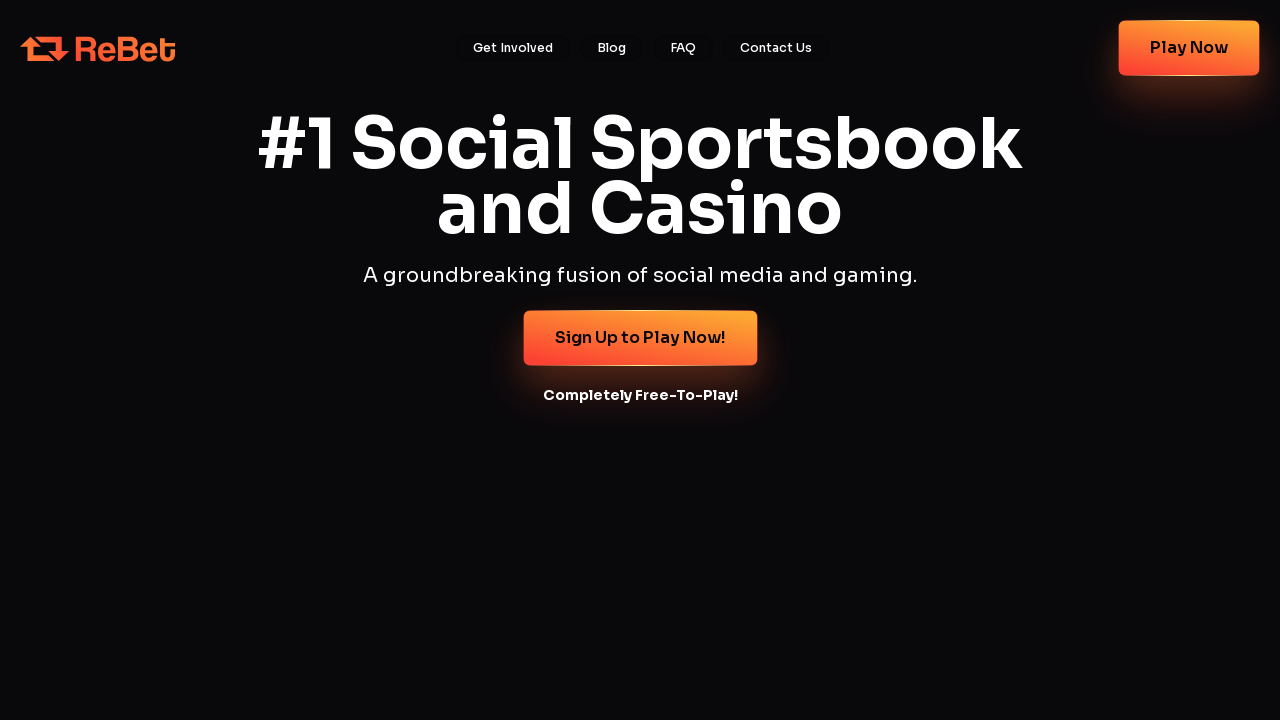

Clicked Play Now button at (1189, 48) on text="Play Now" >> nth=0
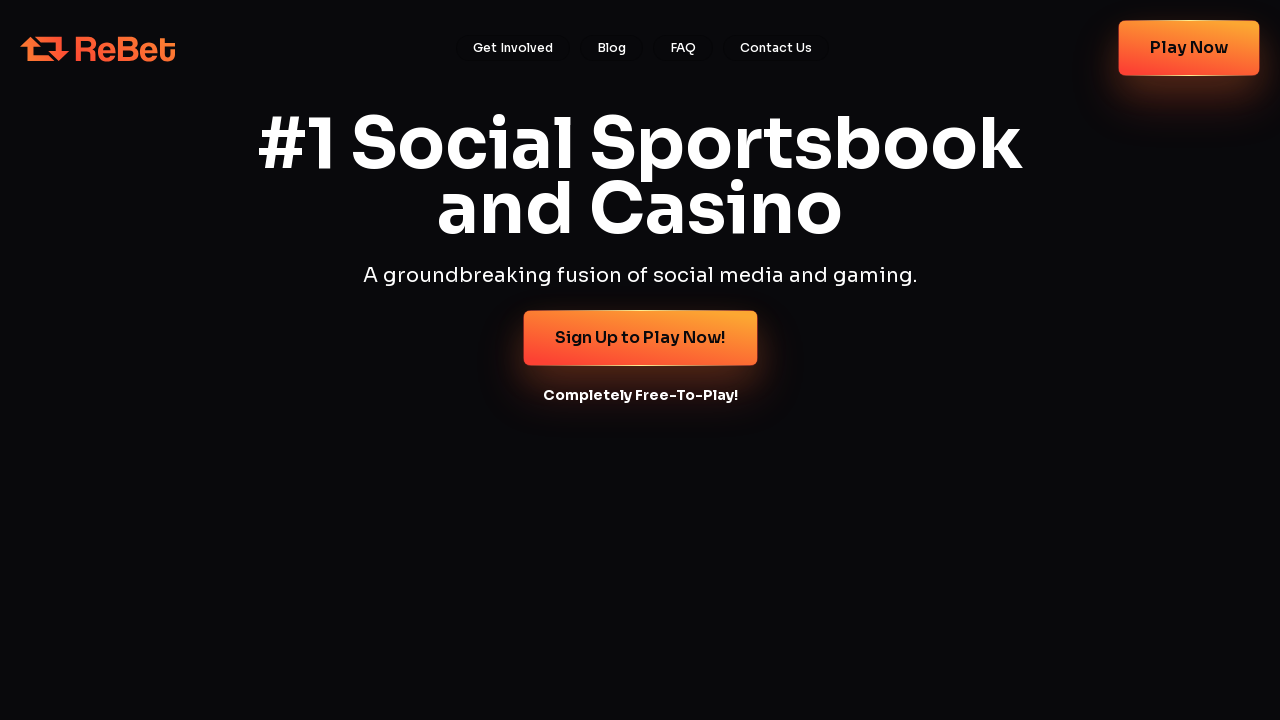

New tab/page opened
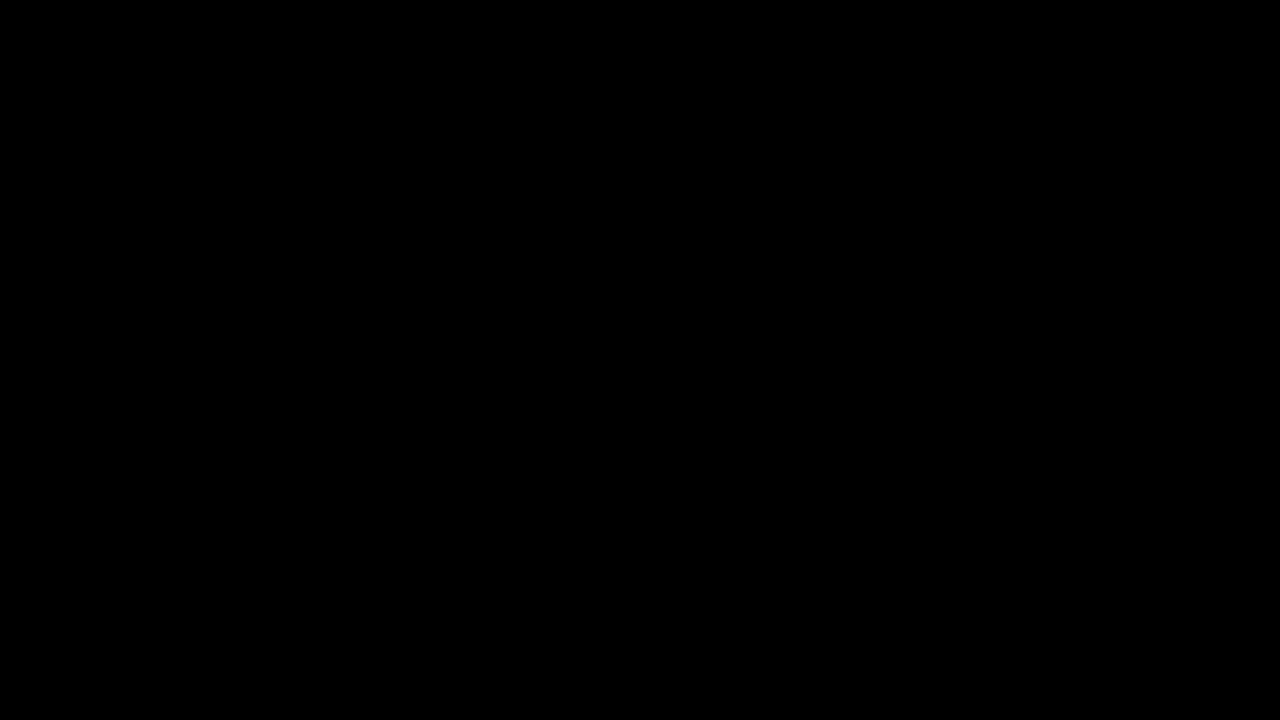

New page finished loading
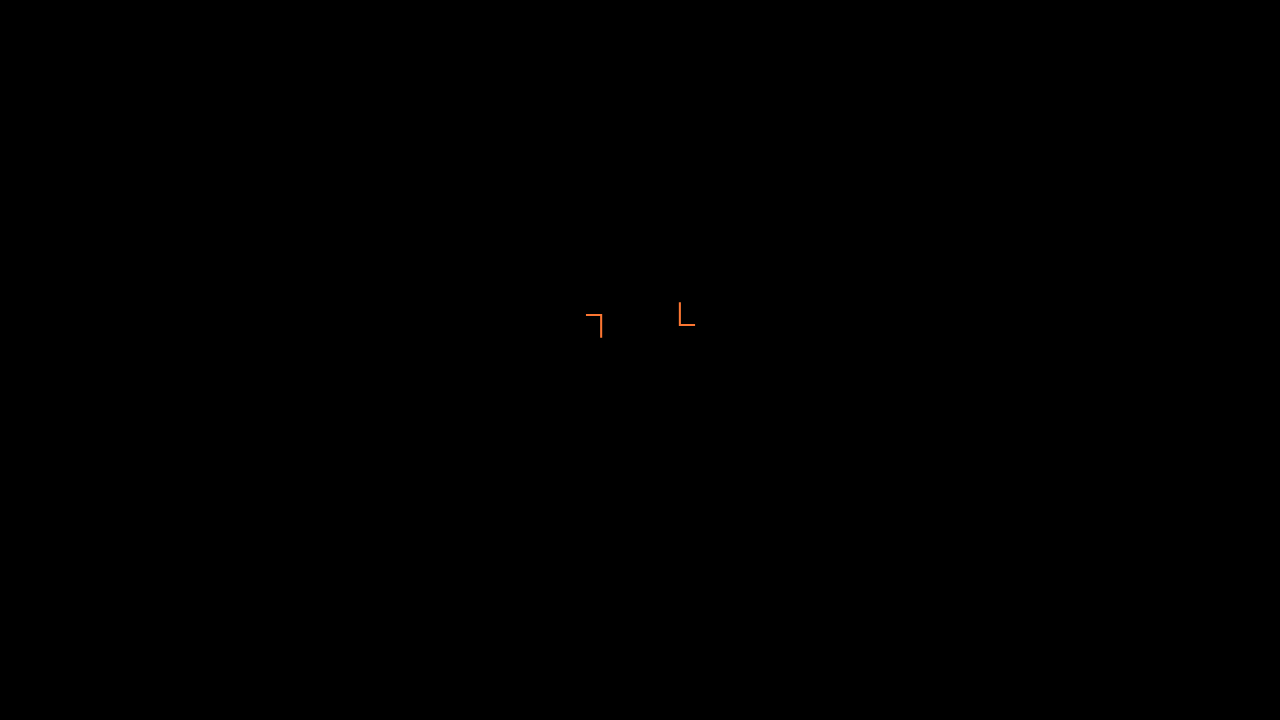

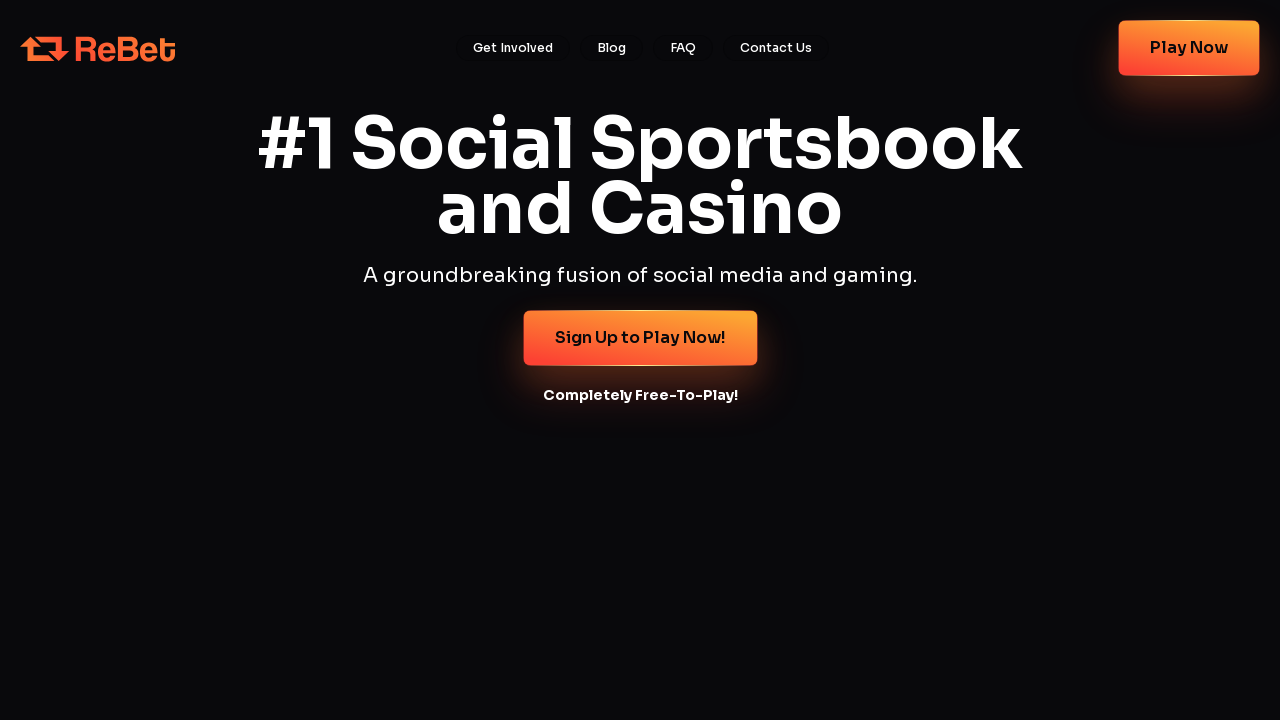